Tests JavaScript alert handling by clicking a button that triggers a JS alert and accepting the alert dialog

Starting URL: http://the-internet.herokuapp.com/javascript_alerts

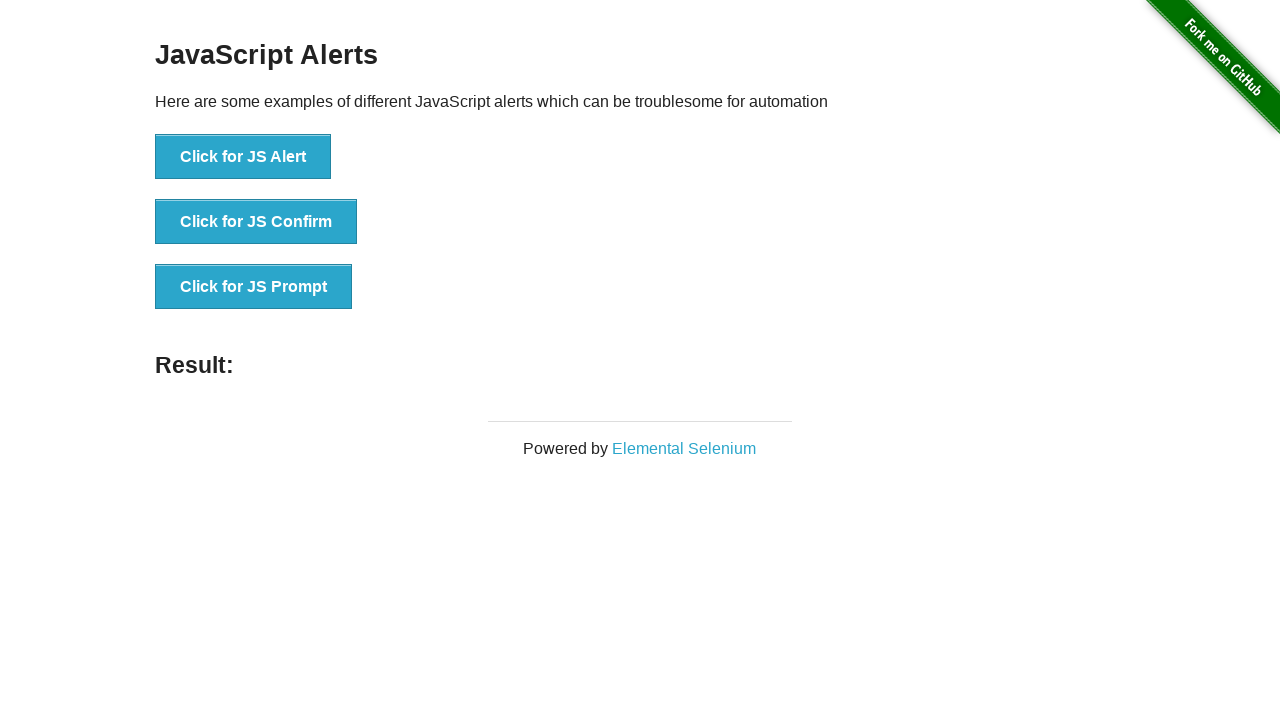

Set up dialog handler to accept alerts
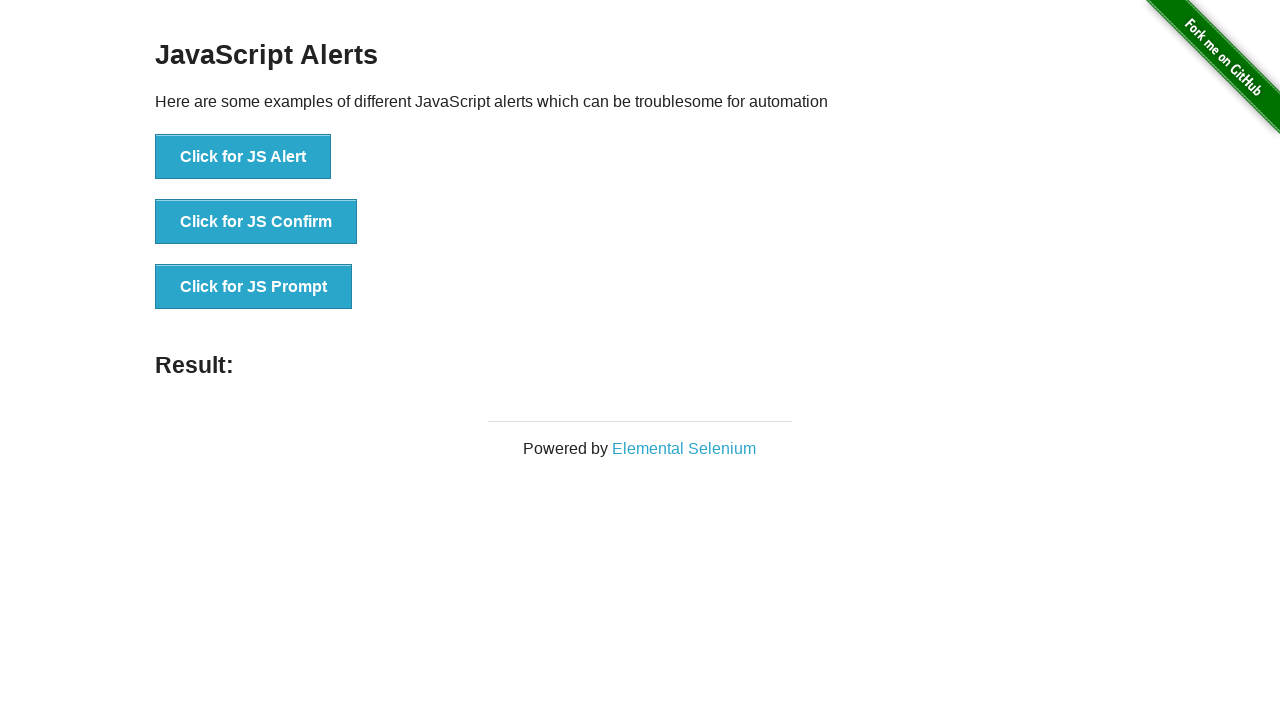

Clicked the JS Alert button to trigger the alert at (243, 157) on button[onclick='jsAlert()']
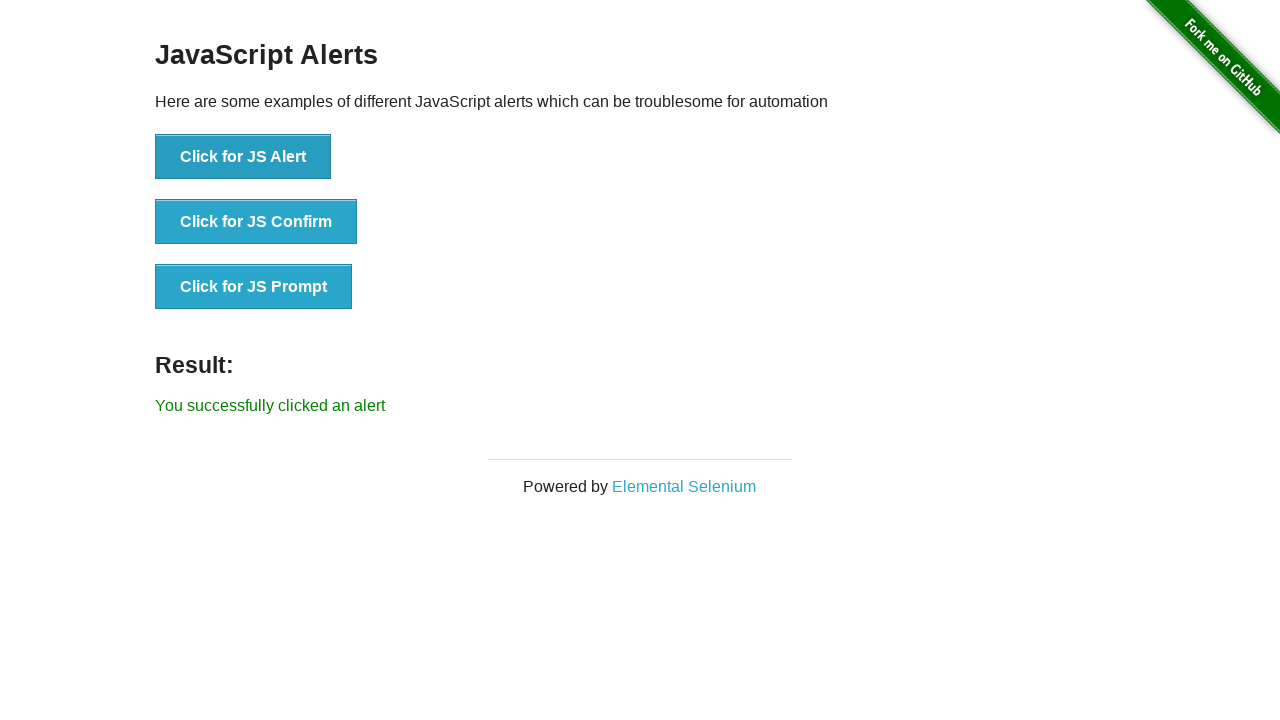

Alert was successfully handled and result message confirmed
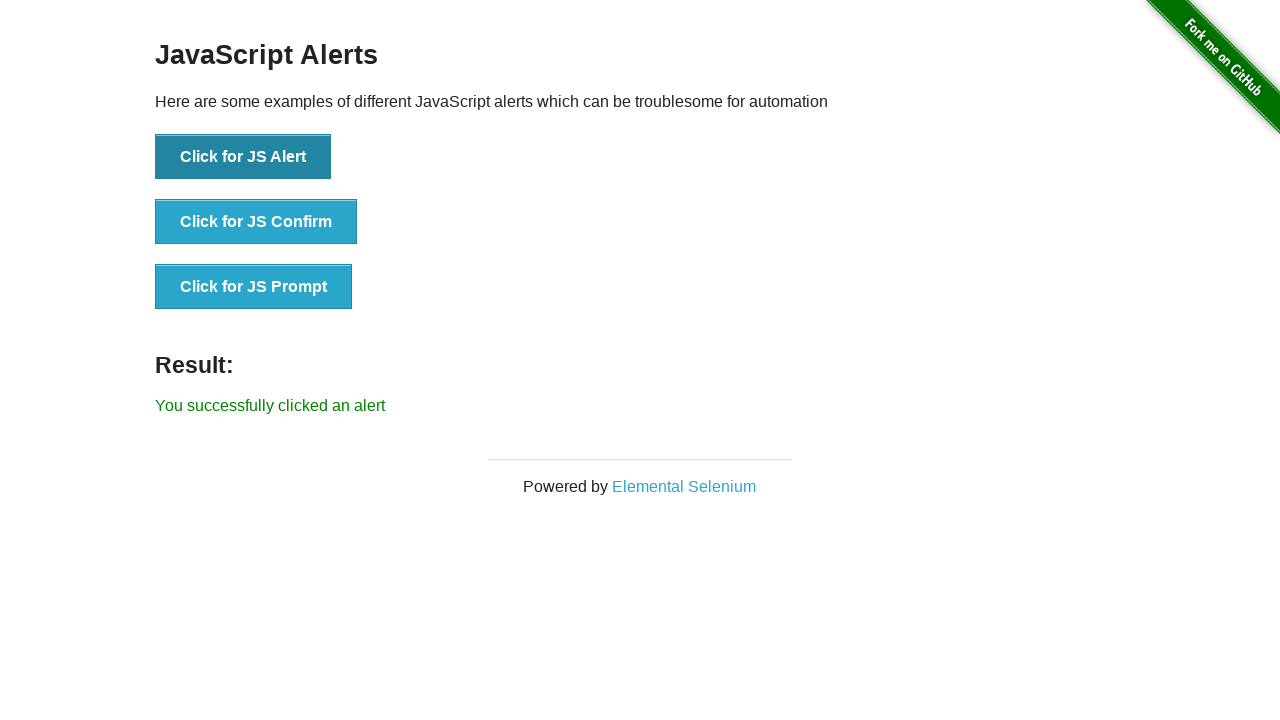

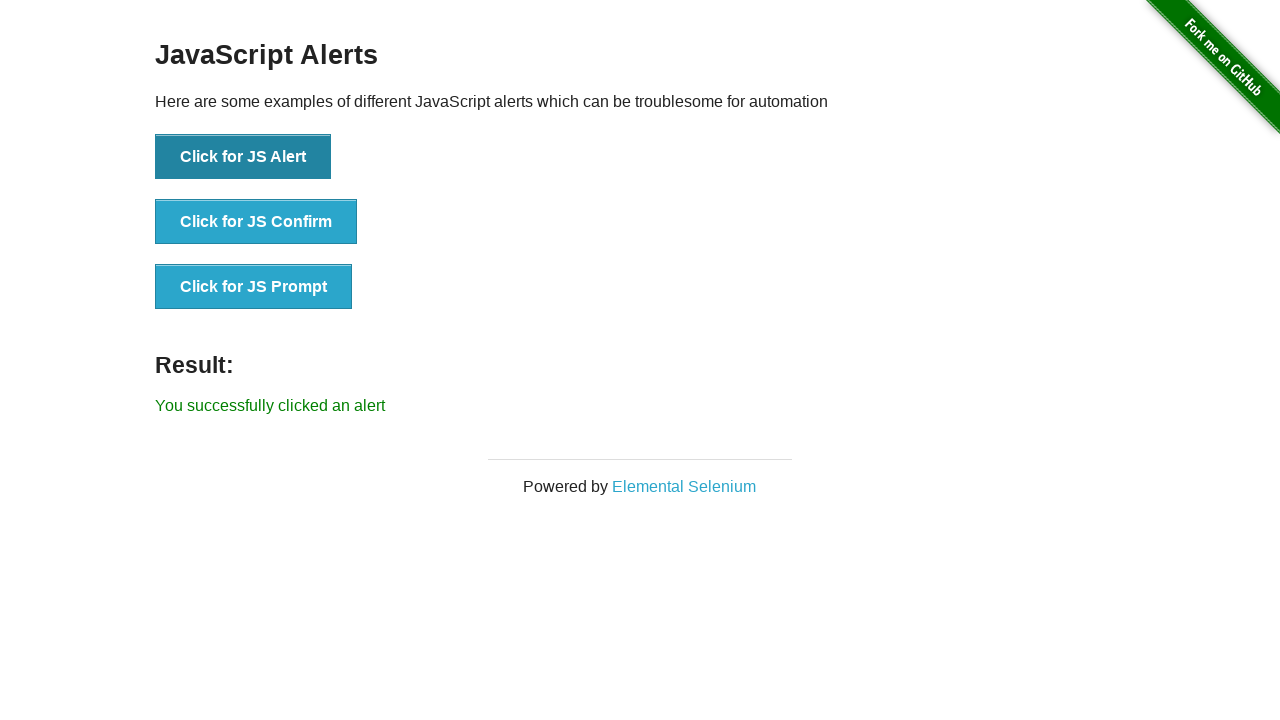